Tests the text box form on DemoQA by filling in full name, email, current address, and permanent address fields

Starting URL: https://demoqa.com/text-box

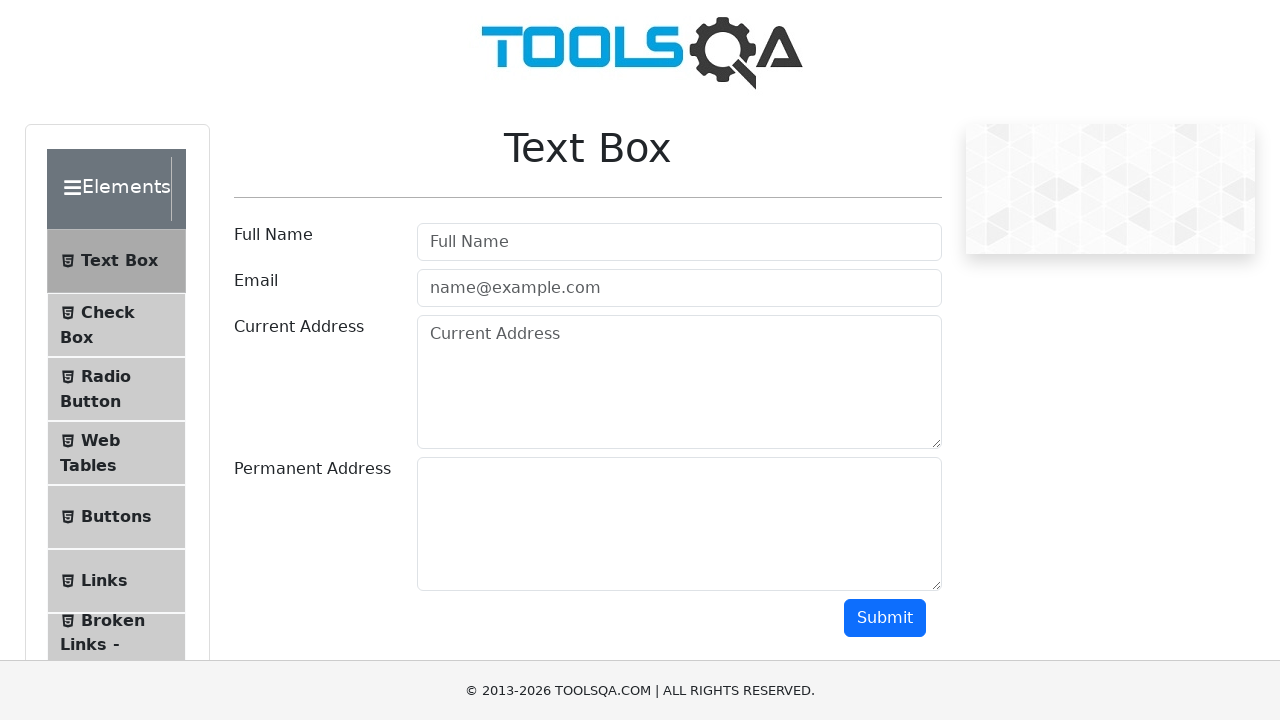

Filled full name field with 'Ajithkandh' on #userName
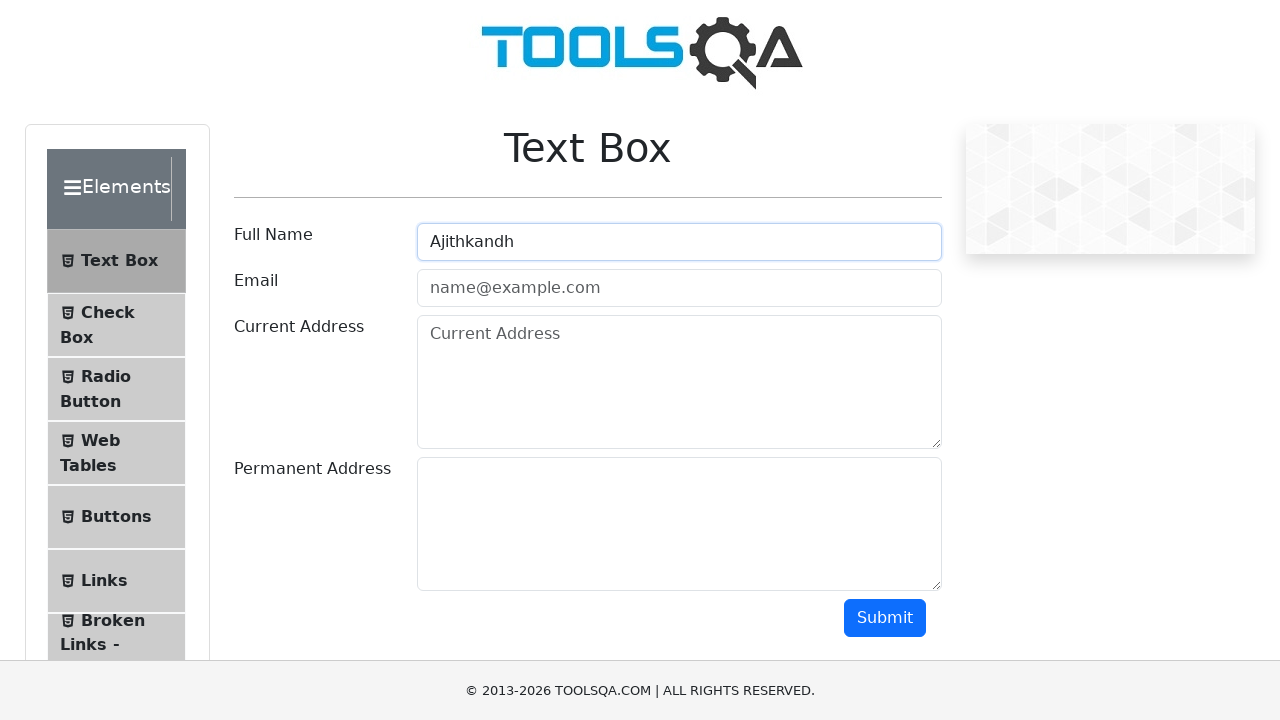

Filled email field with 'abc@gmail.com' on #userEmail
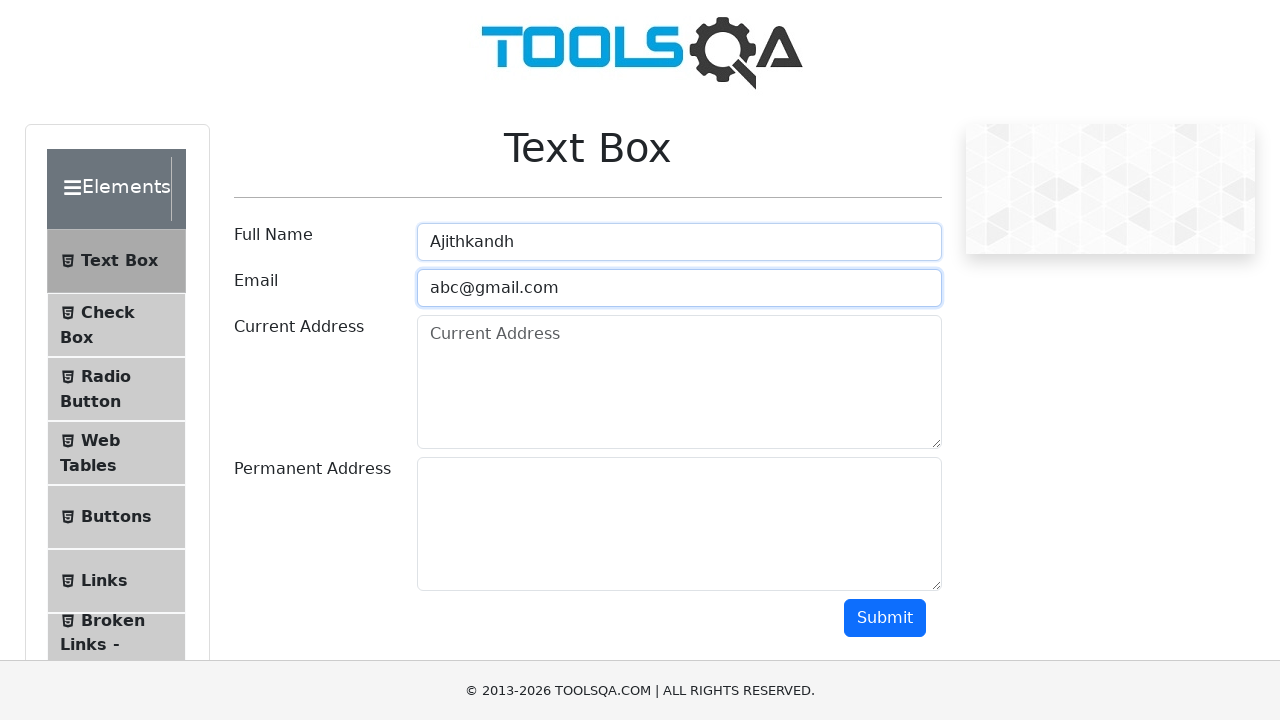

Filled current address field with '56,East Street,Kadukkarai,Kanniyakumari Dist,Tamilnadu' on #currentAddress
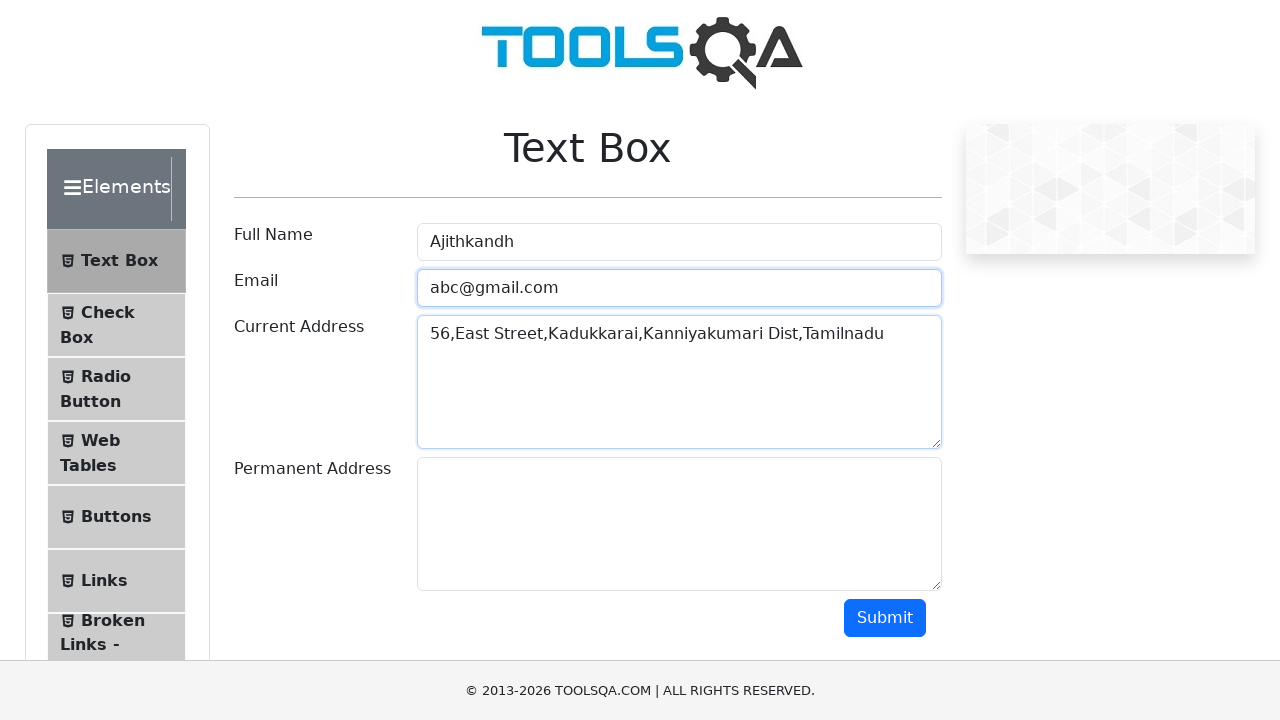

Filled permanent address field with '56,East Street,Kadukkarai,Kanniyakumari Dist,Tamilnadu' on #permanentAddress
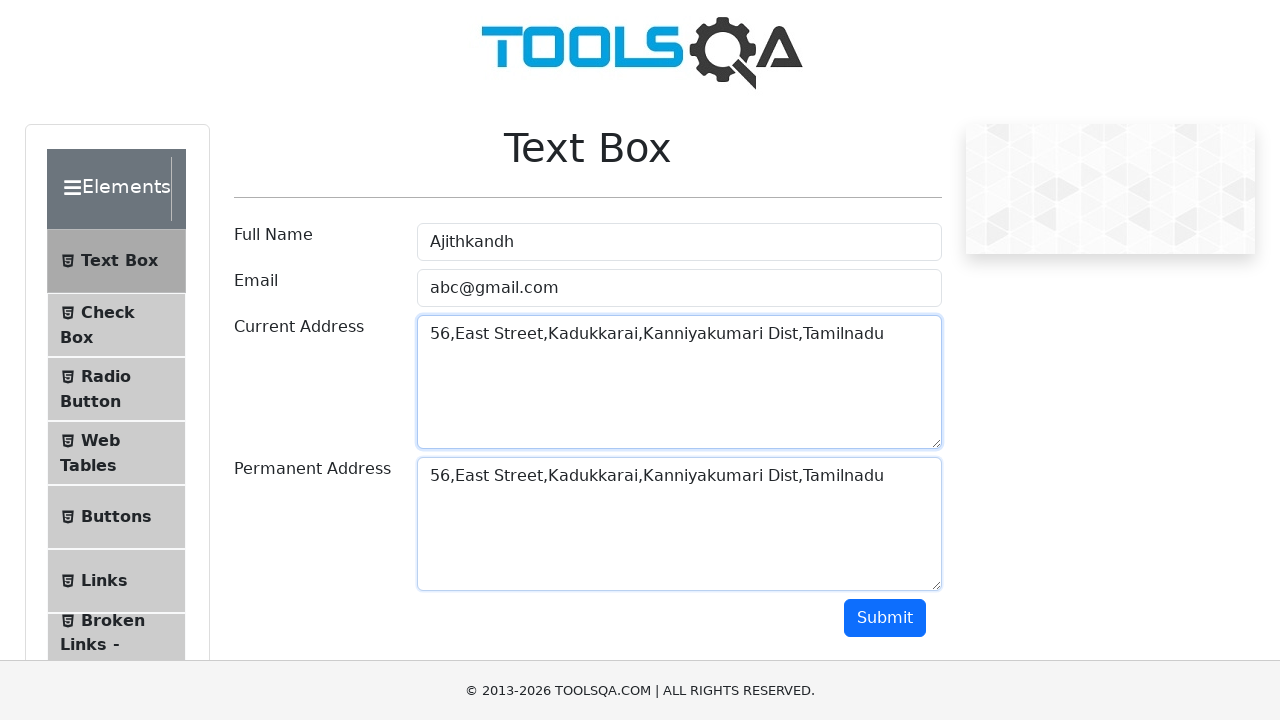

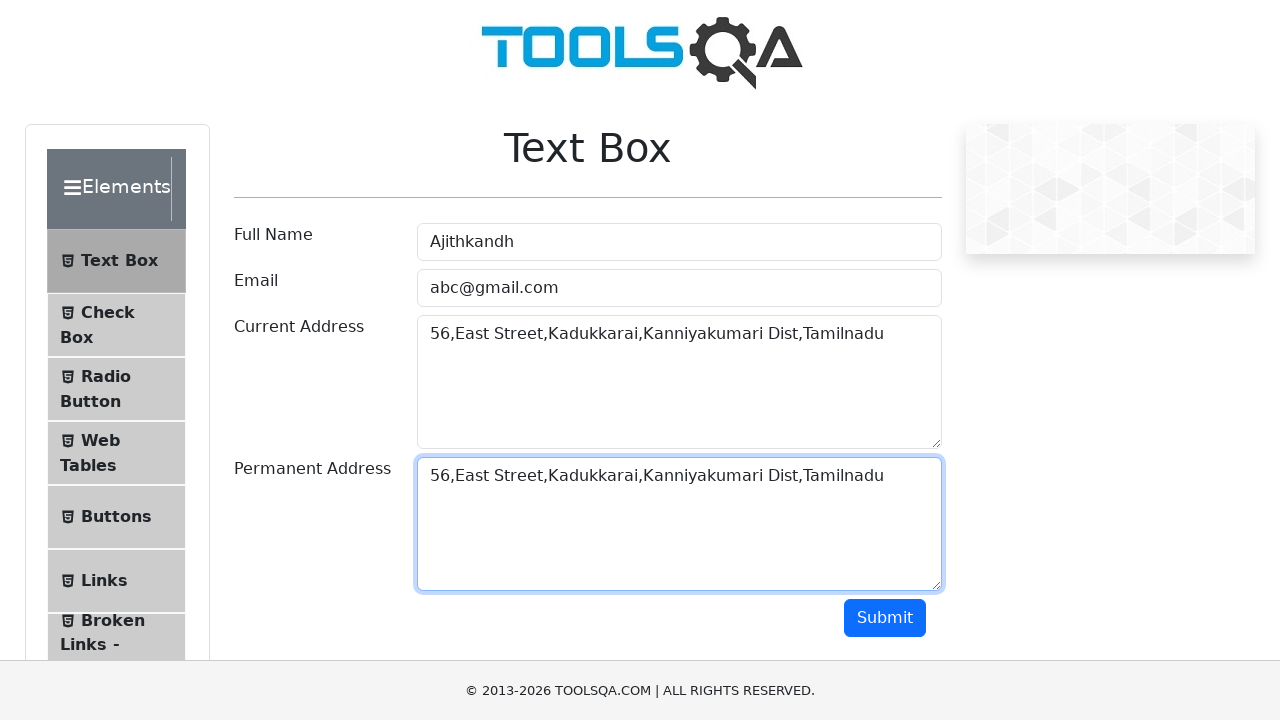